Navigates to the Bewakoof e-commerce website homepage and verifies it loads successfully.

Starting URL: https://www.bewakoof.com/

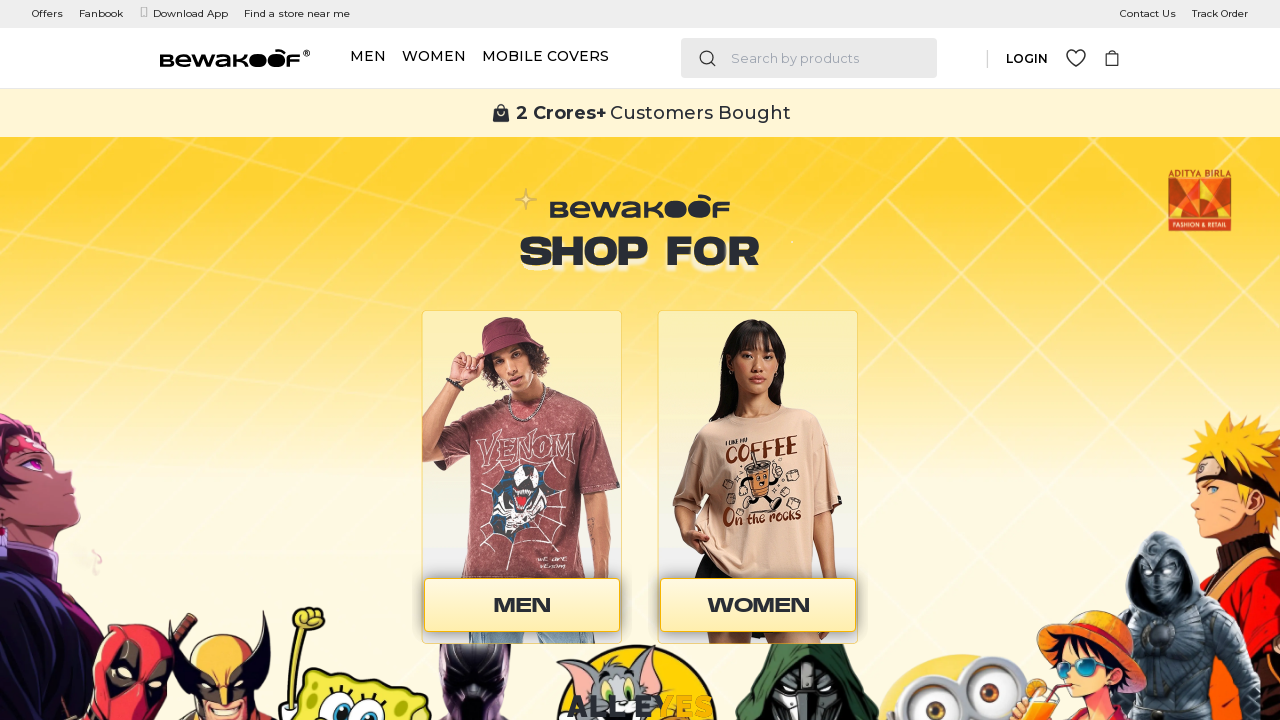

Waited for page to reach domcontentloaded state
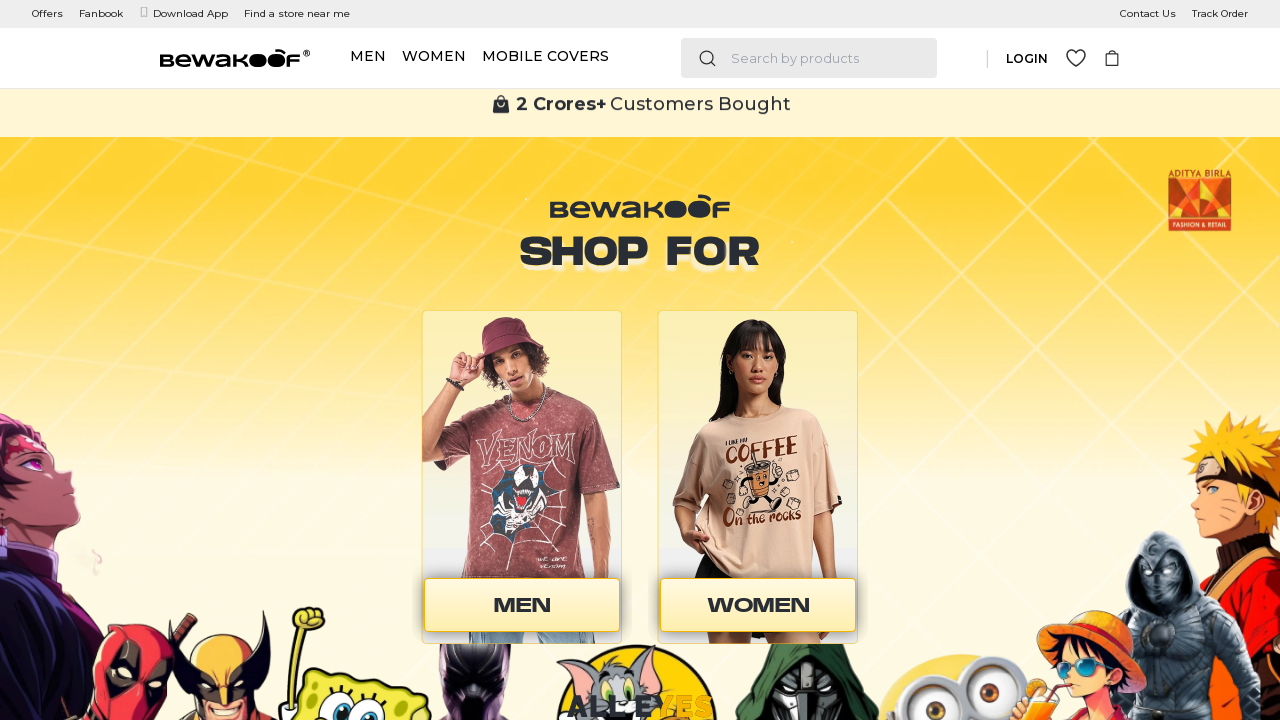

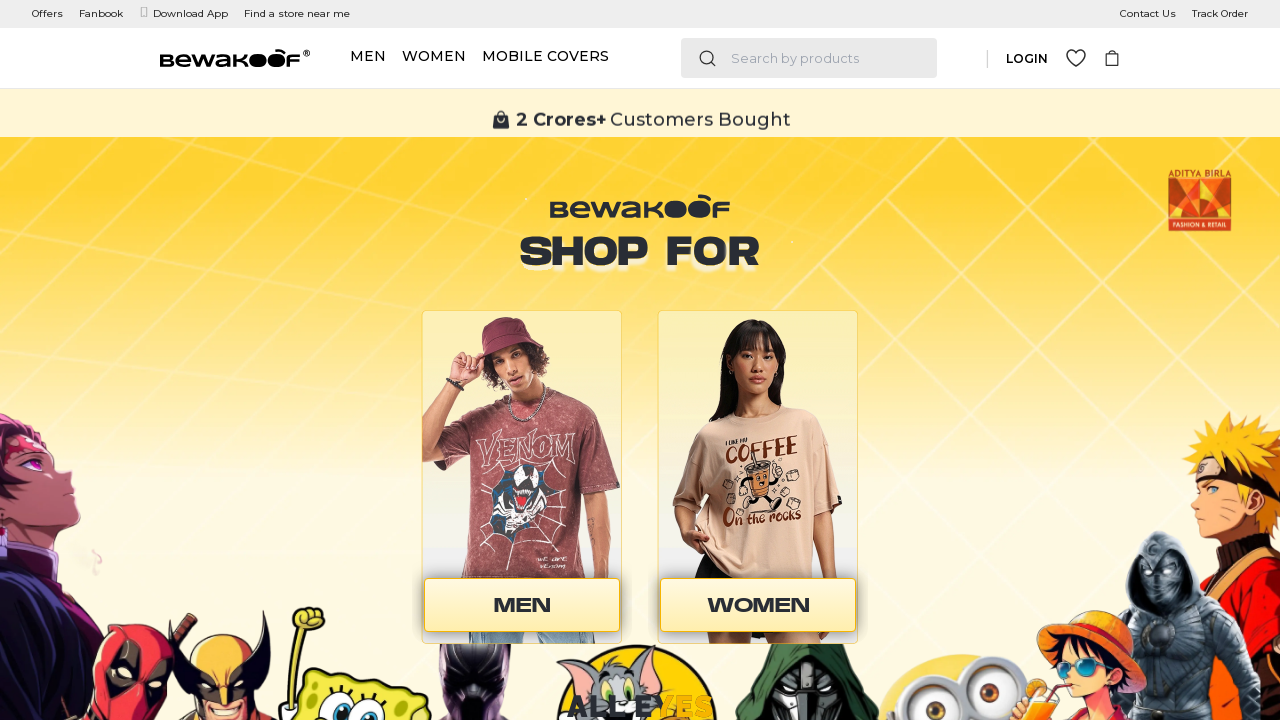